Tests keyboard actions by typing text with SHIFT key held down (uppercase) and then normal text, demonstrating Actions class functionality with key modifiers

Starting URL: https://rahulshettyacademy.com/AutomationPractice/

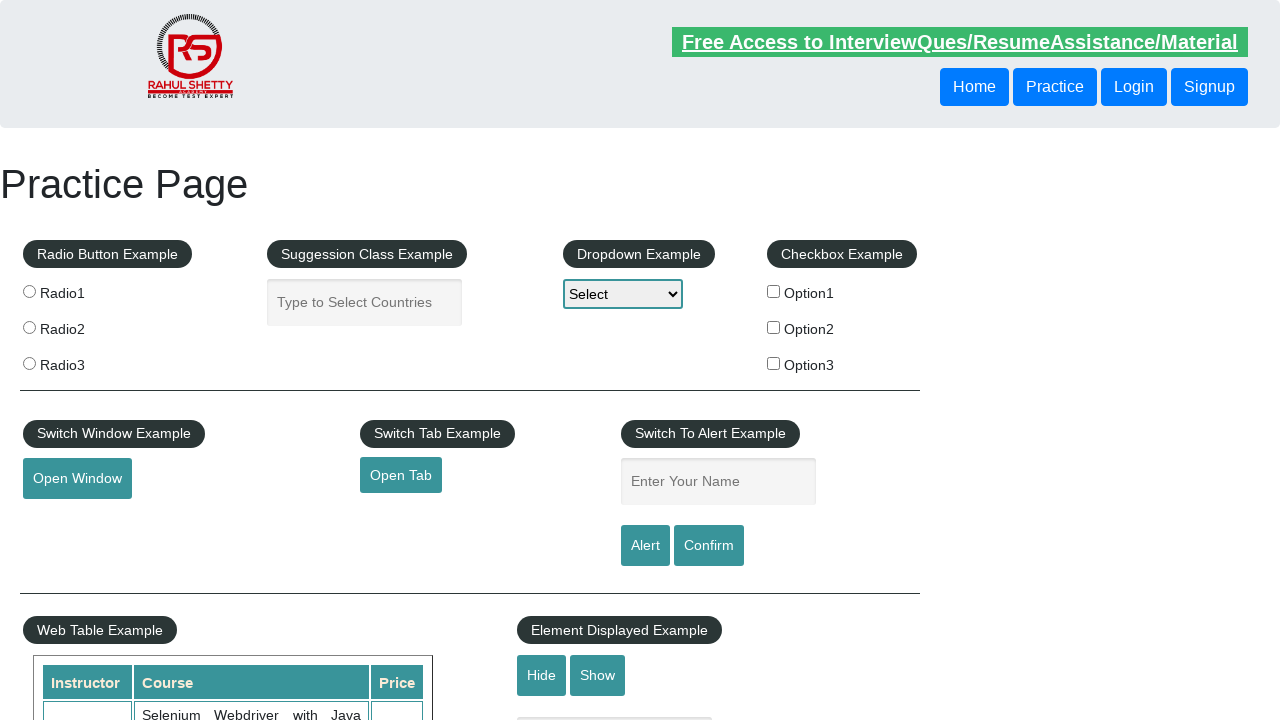

Cleared autocomplete field on #autocomplete
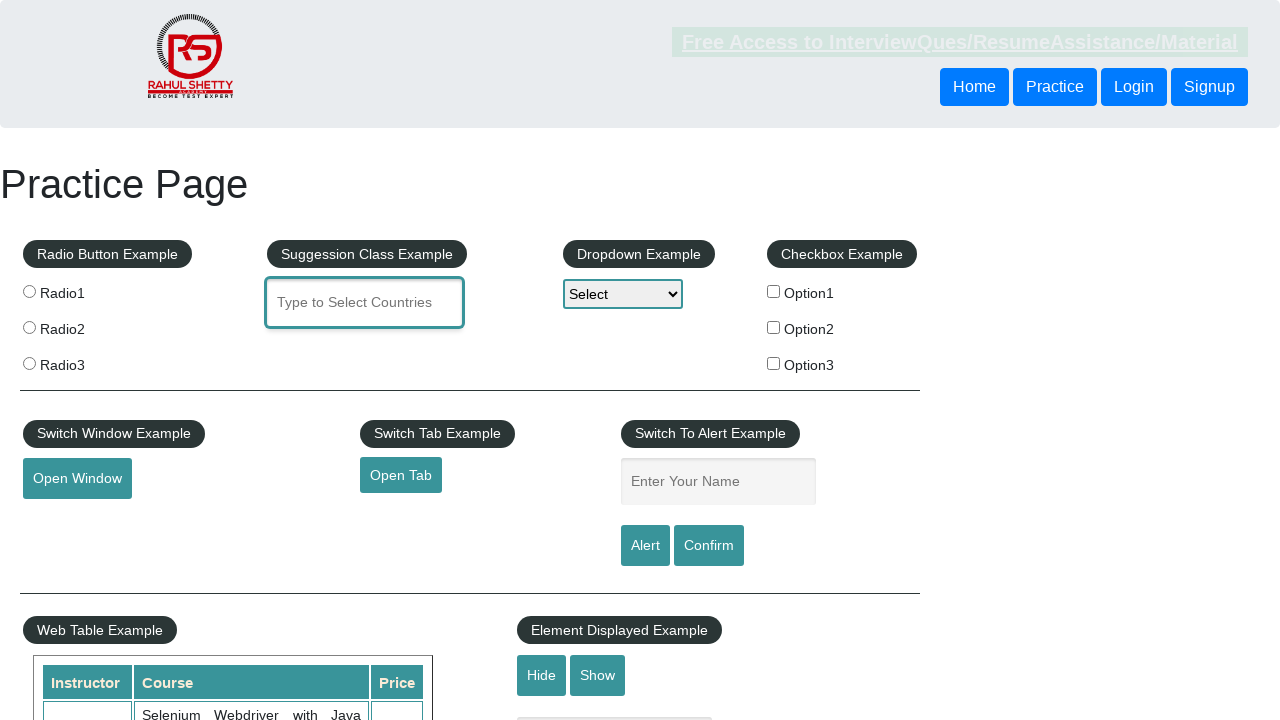

Pressed and held Shift key
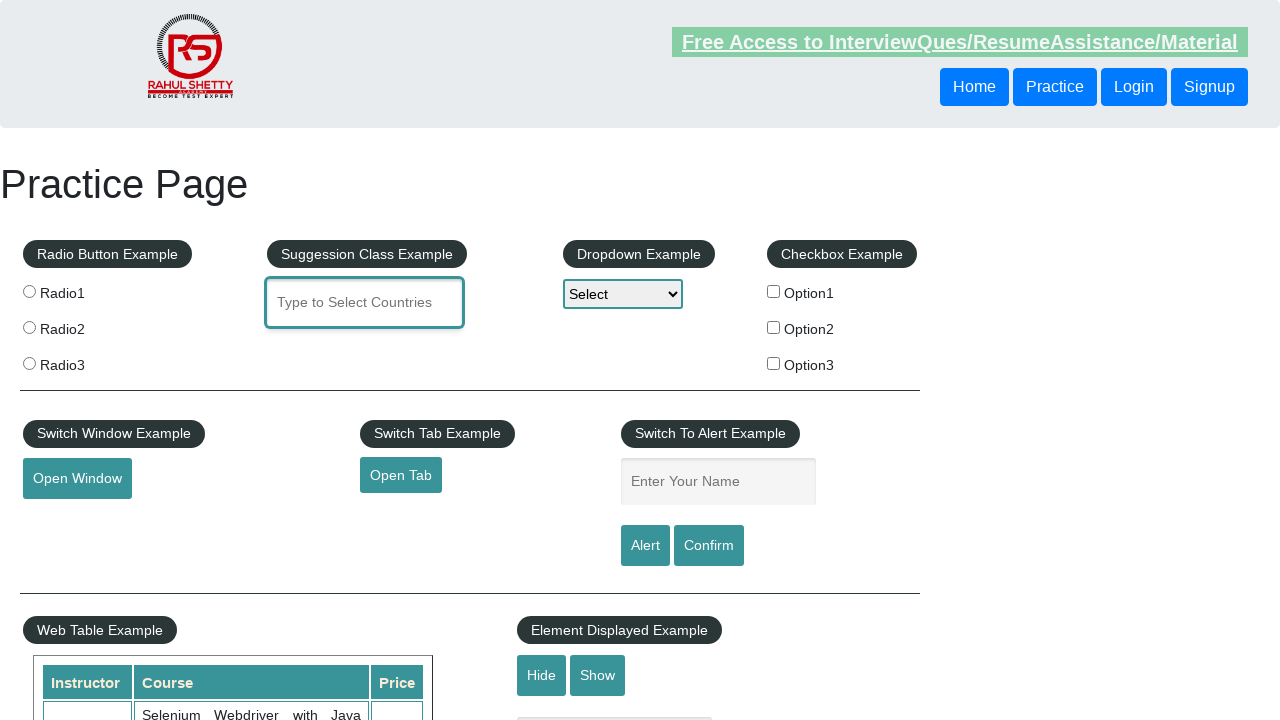

Typed 'naga' with Shift held down (uppercase 'NAGA') on #autocomplete
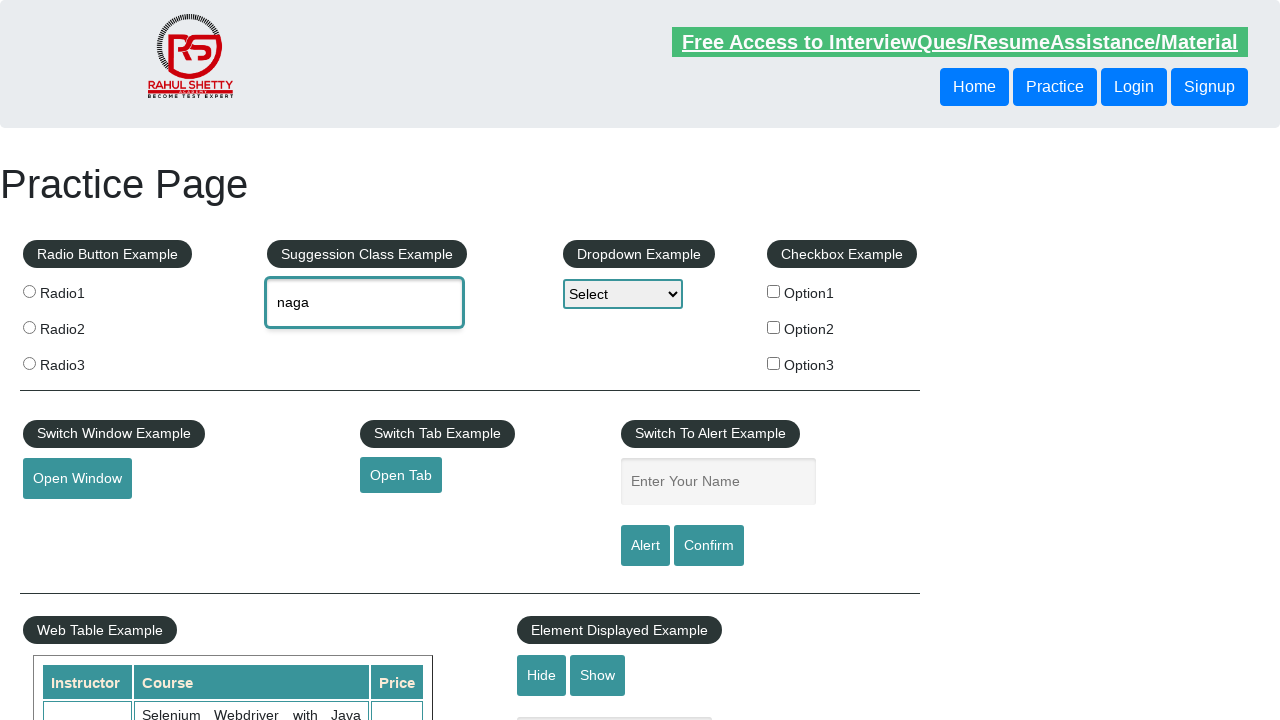

Released Shift key
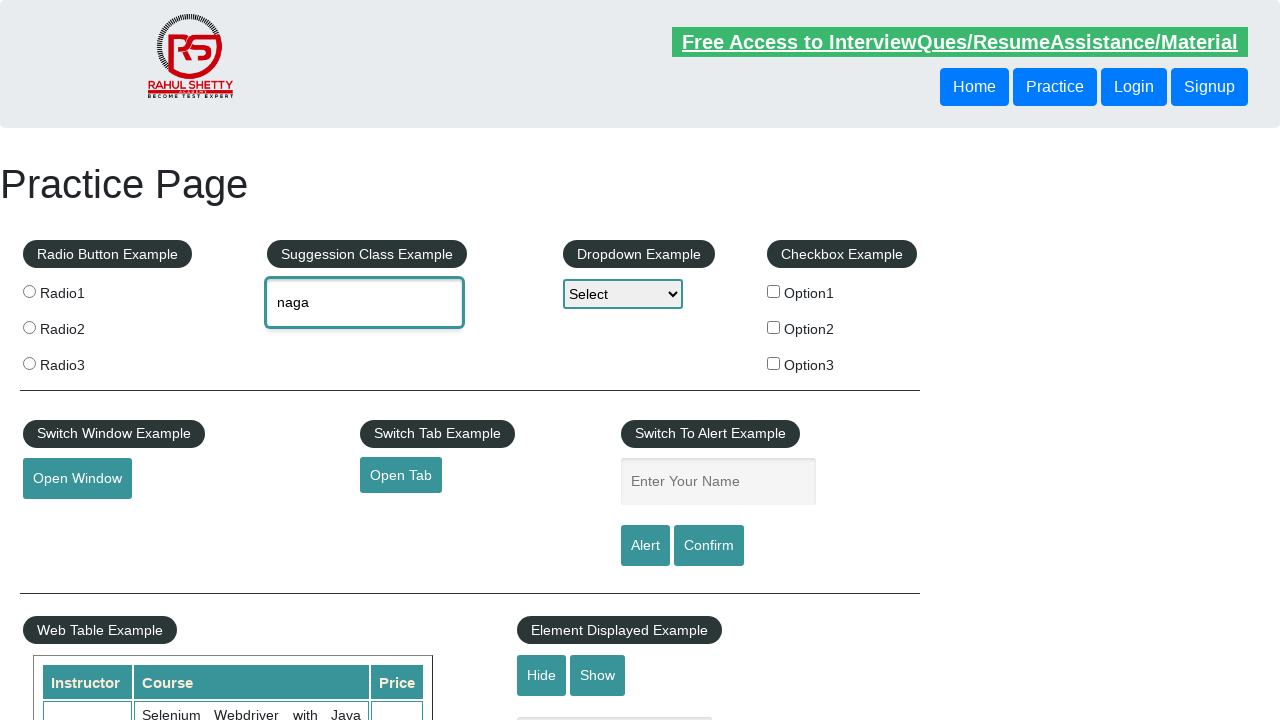

Clicked on name input field at (718, 482) on input#name
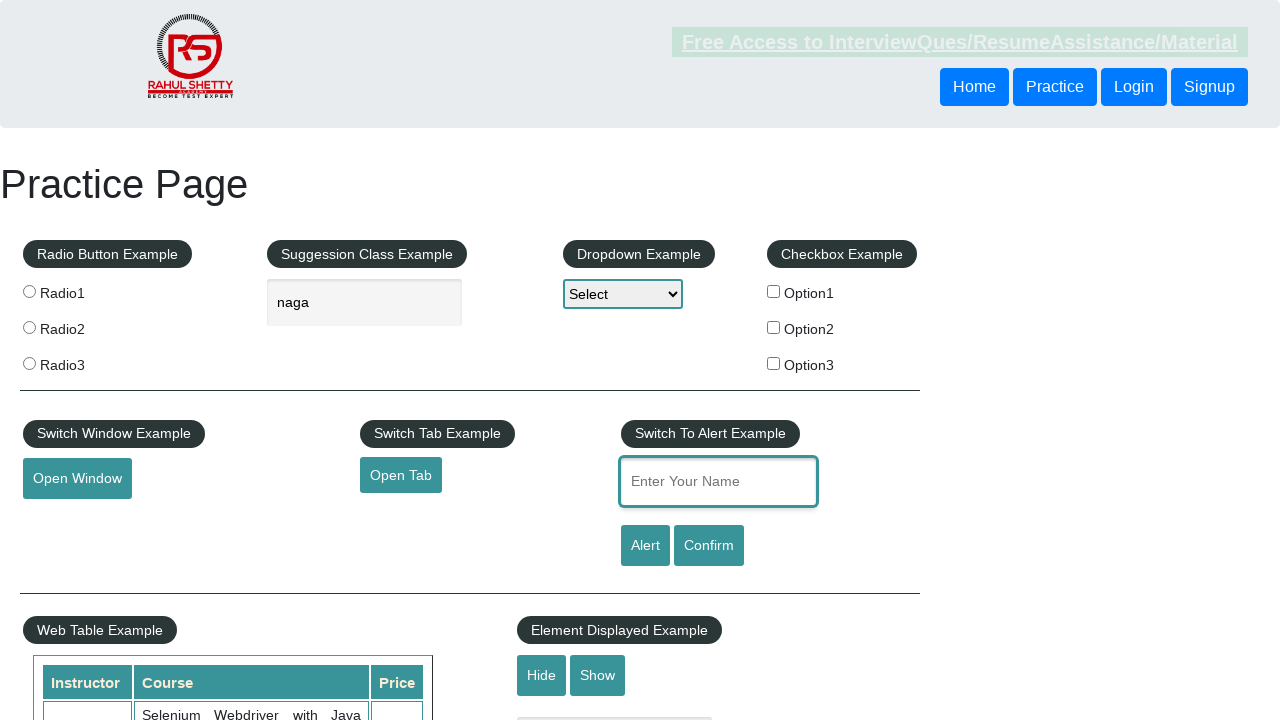

Typed 'sjocnjcnwdocjqweioj' in autocomplete field with normal case on #autocomplete
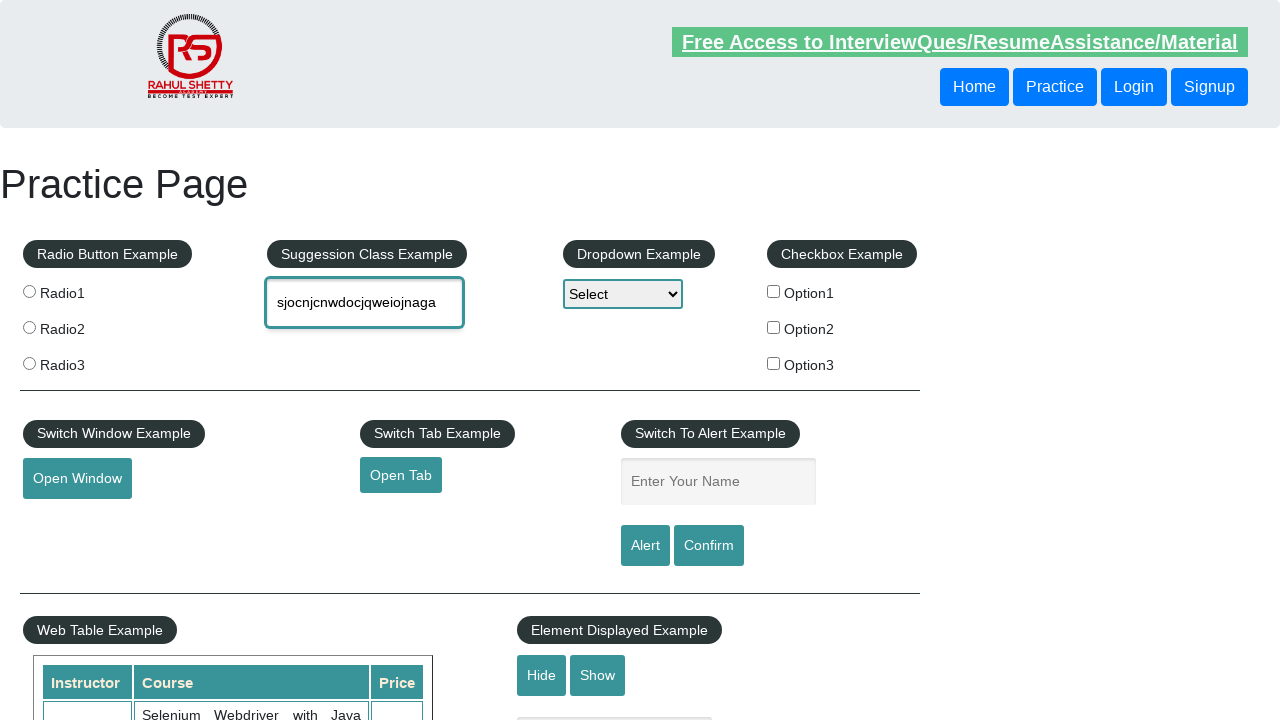

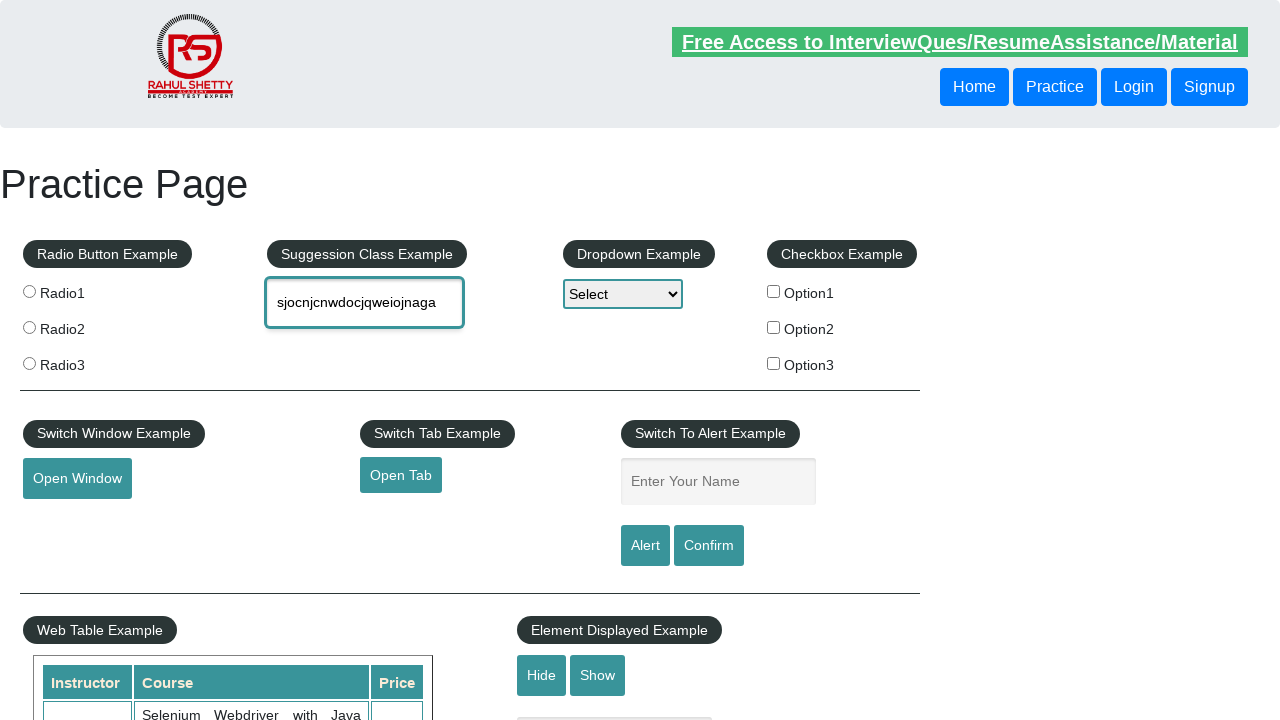